Tests a personal website by verifying the page title contains "dark" and clicking on the menu element twice

Starting URL: https://mateuszkacalinski.pl

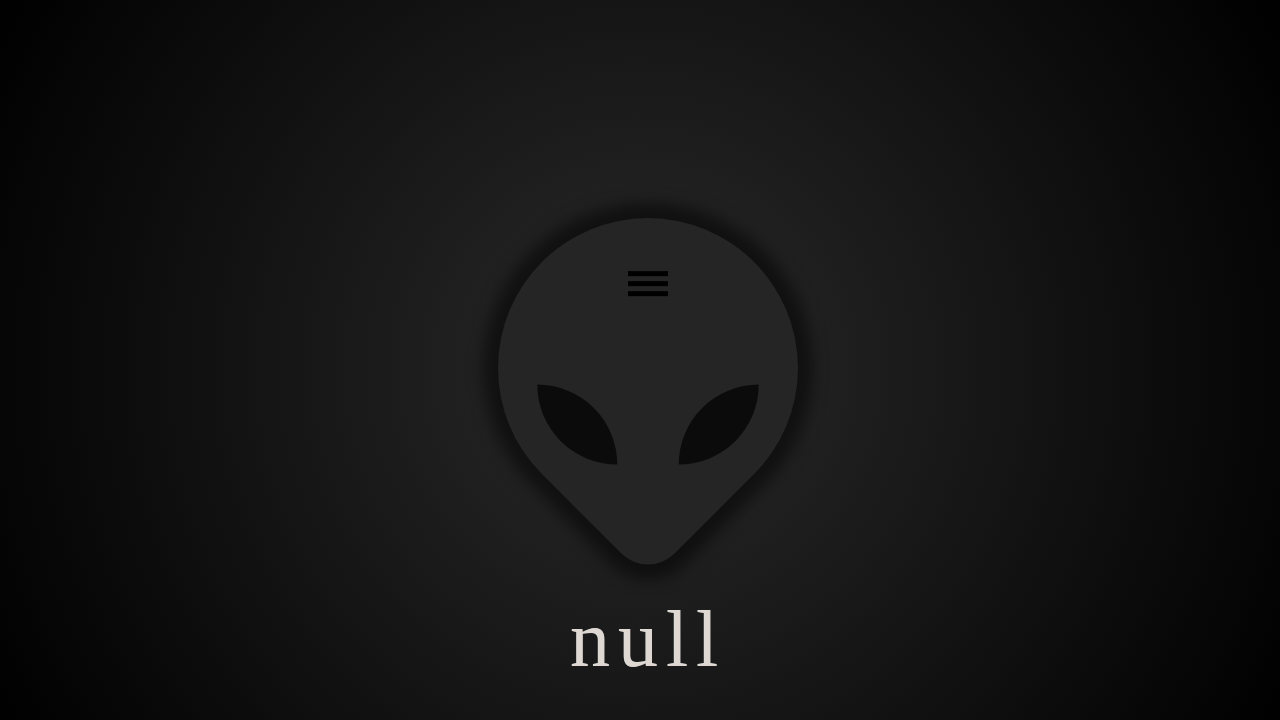

Retrieved page title
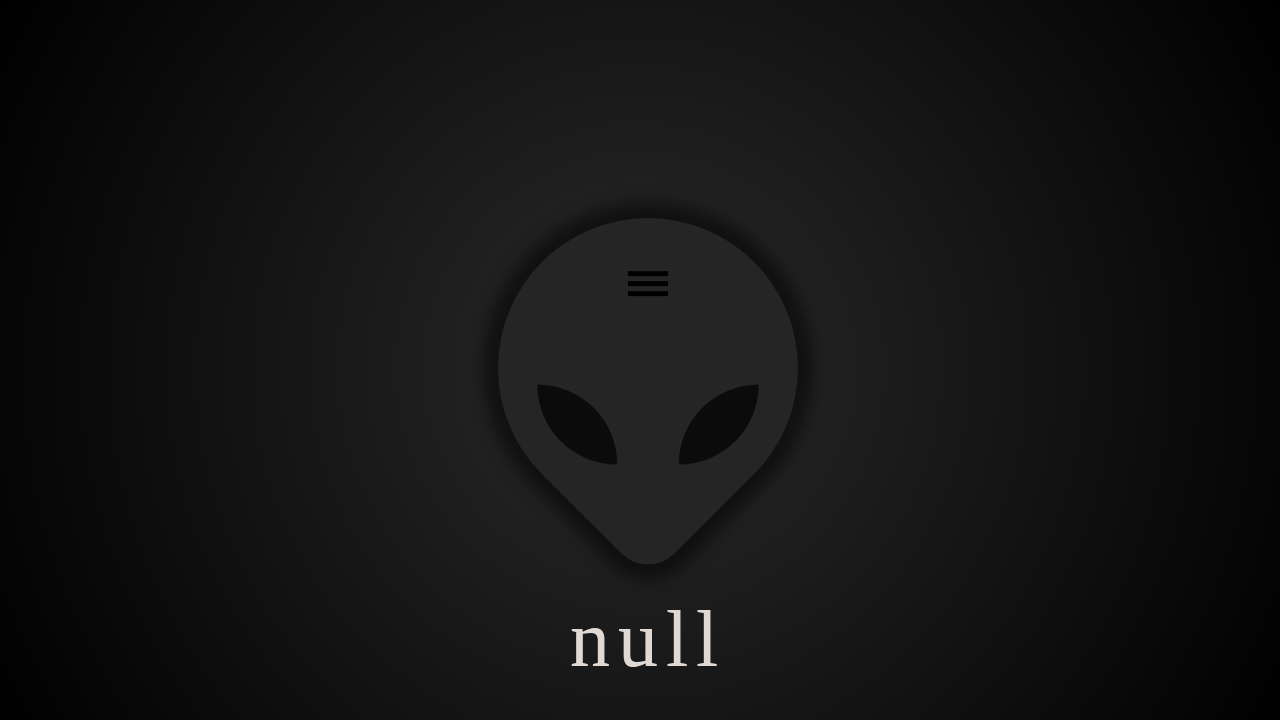

Verified page title contains 'dark'
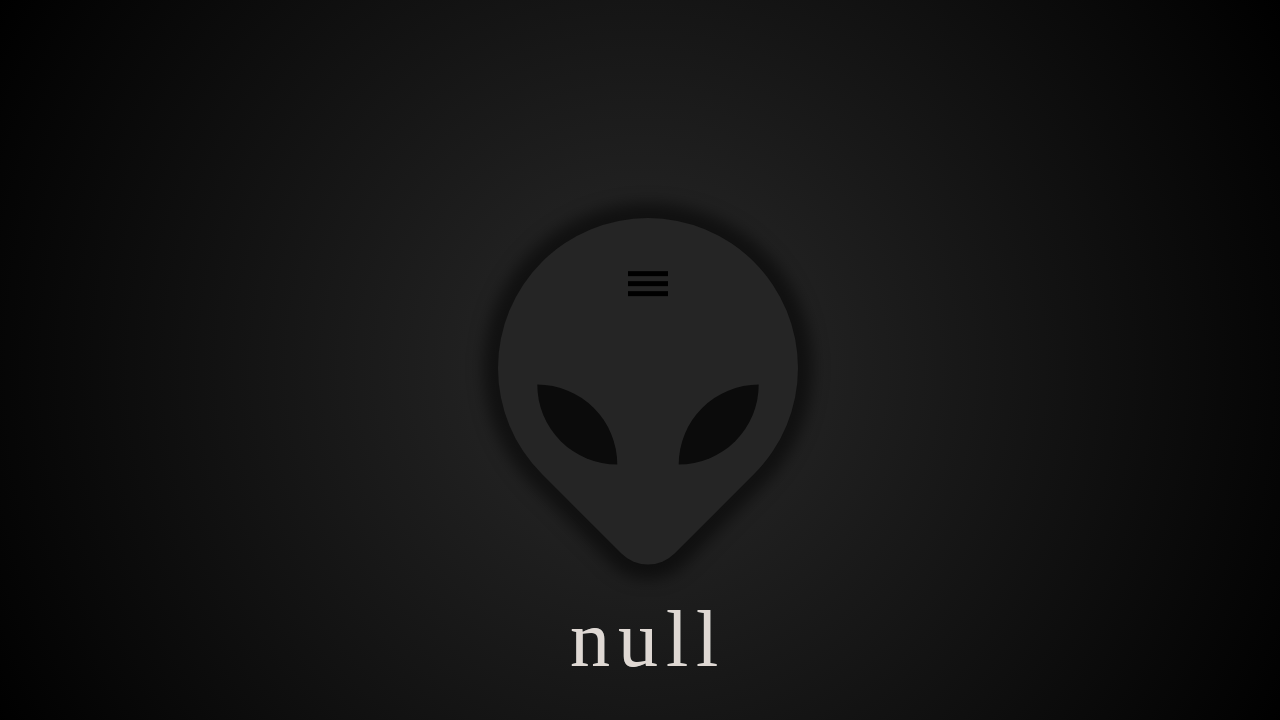

Clicked menu element (first click) at (648, 283) on .menu
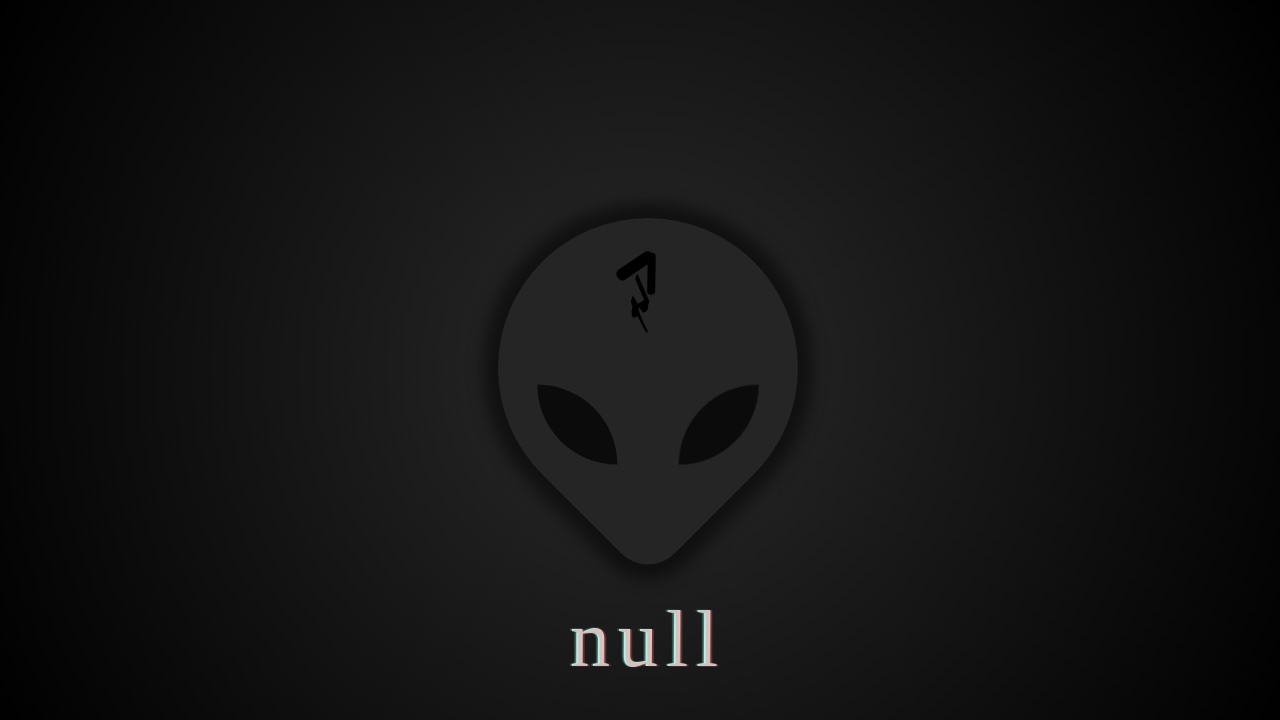

Clicked menu element (second click) at (639, 292) on .menu
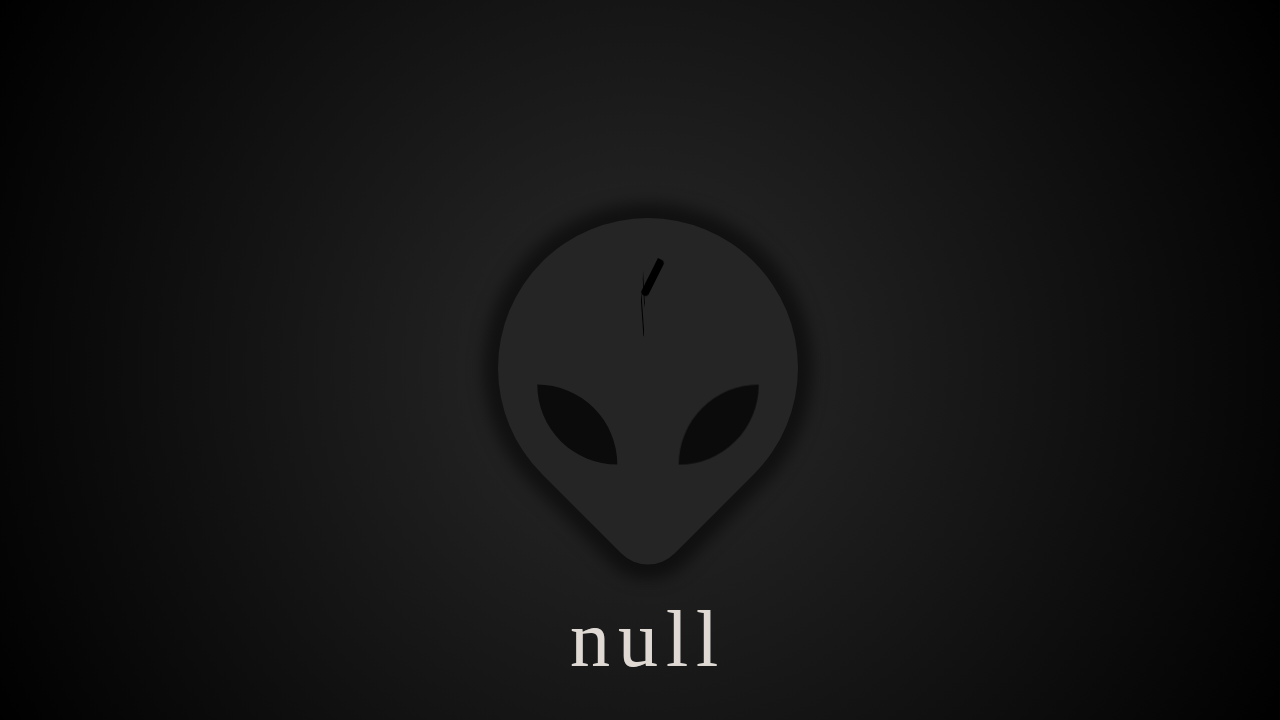

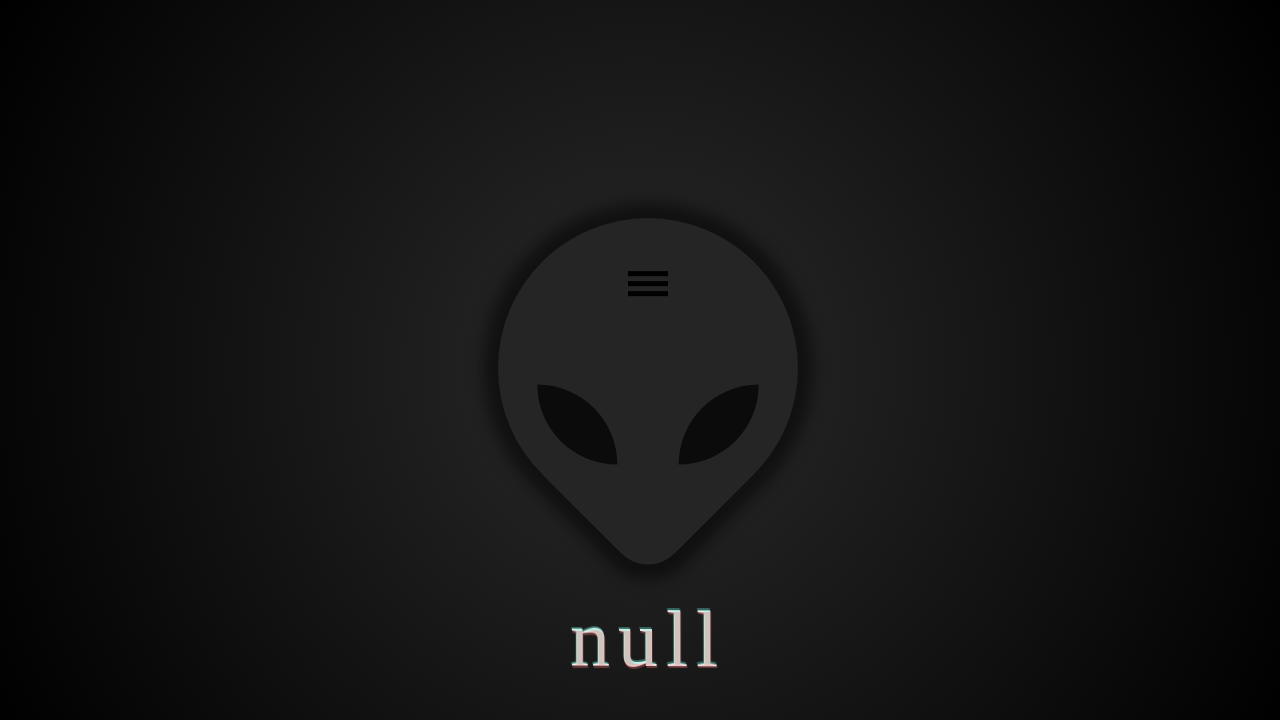